Tests a text box form by filling in full name, email, current address, and permanent address fields, then submitting the form

Starting URL: https://demoqa.com/text-box

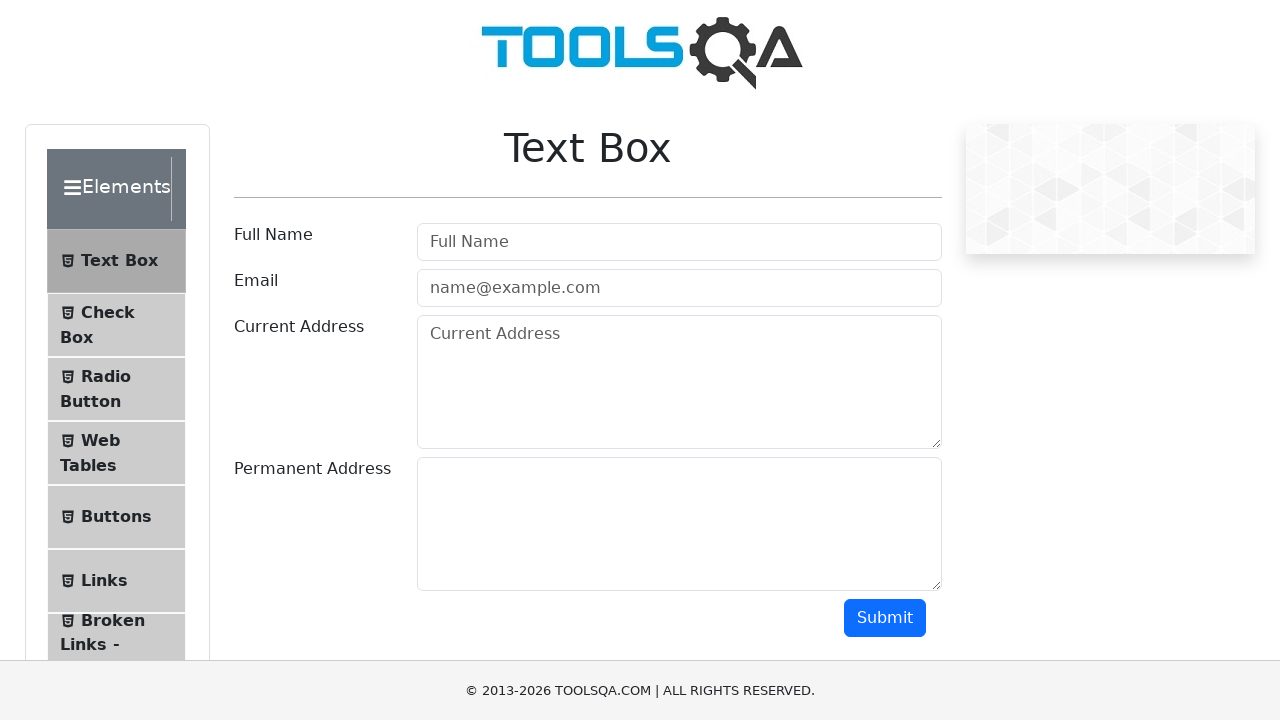

Filled full name field with 'Marcus Rivera' on #userName
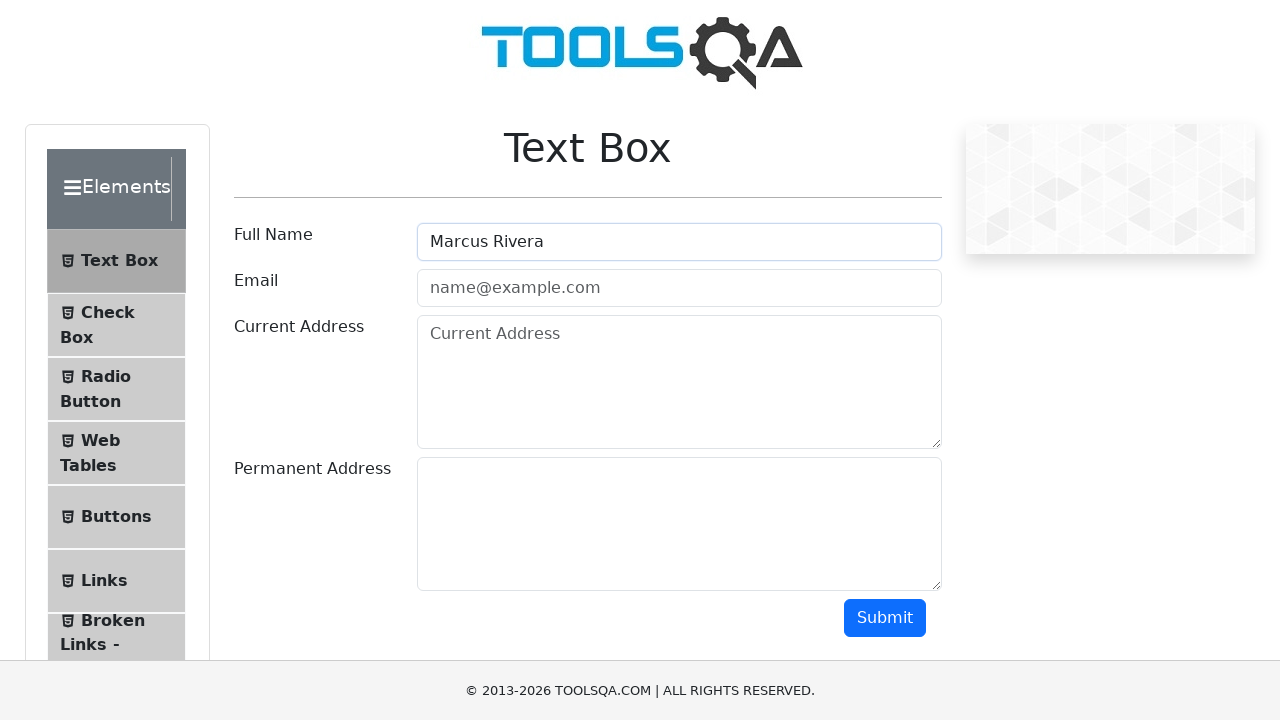

Filled email field with 'marcus.rivera@example.com' on #userEmail
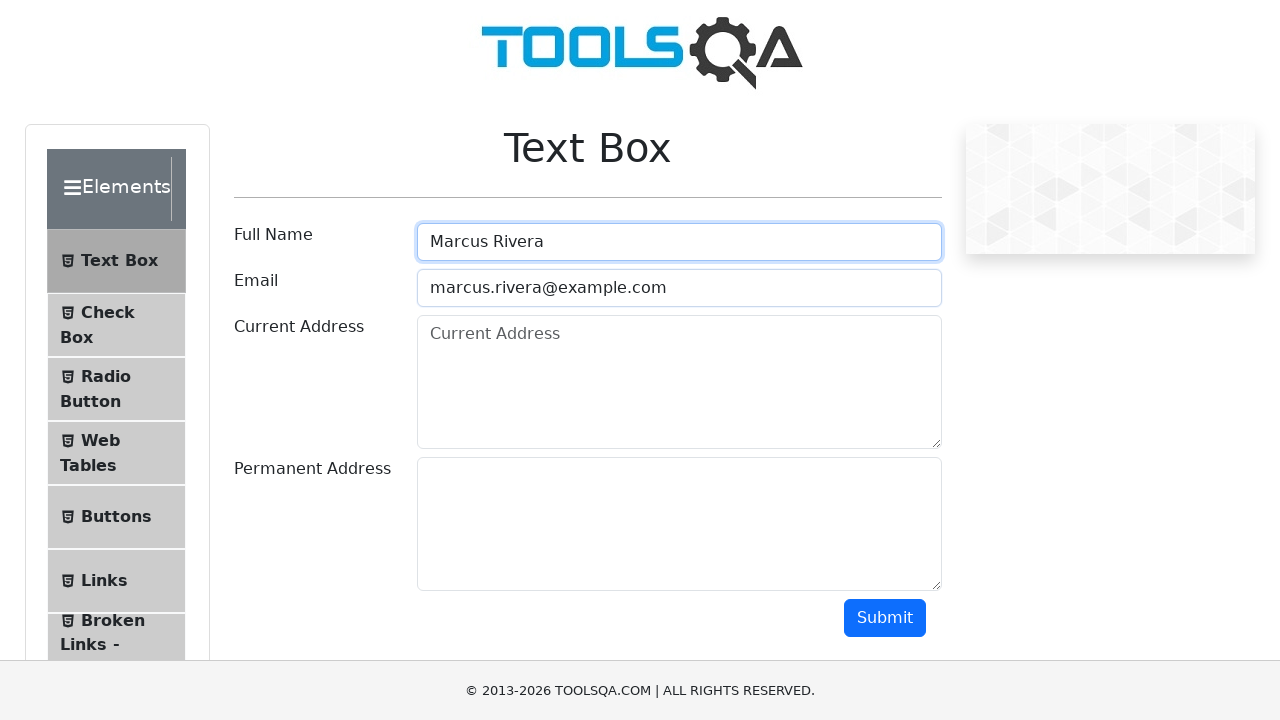

Filled current address field with '123 Oak Street, Austin, TX' on #currentAddress
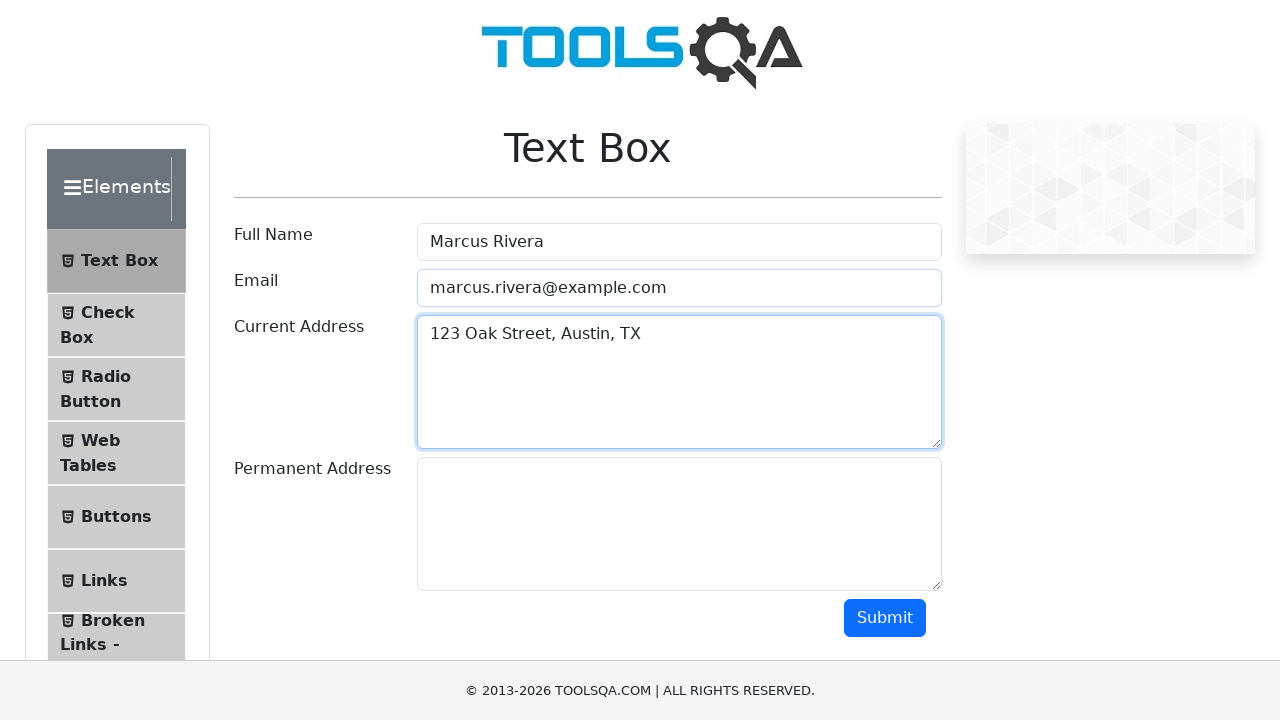

Filled permanent address field with '456 Pine Avenue, Denver, CO' on #permanentAddress
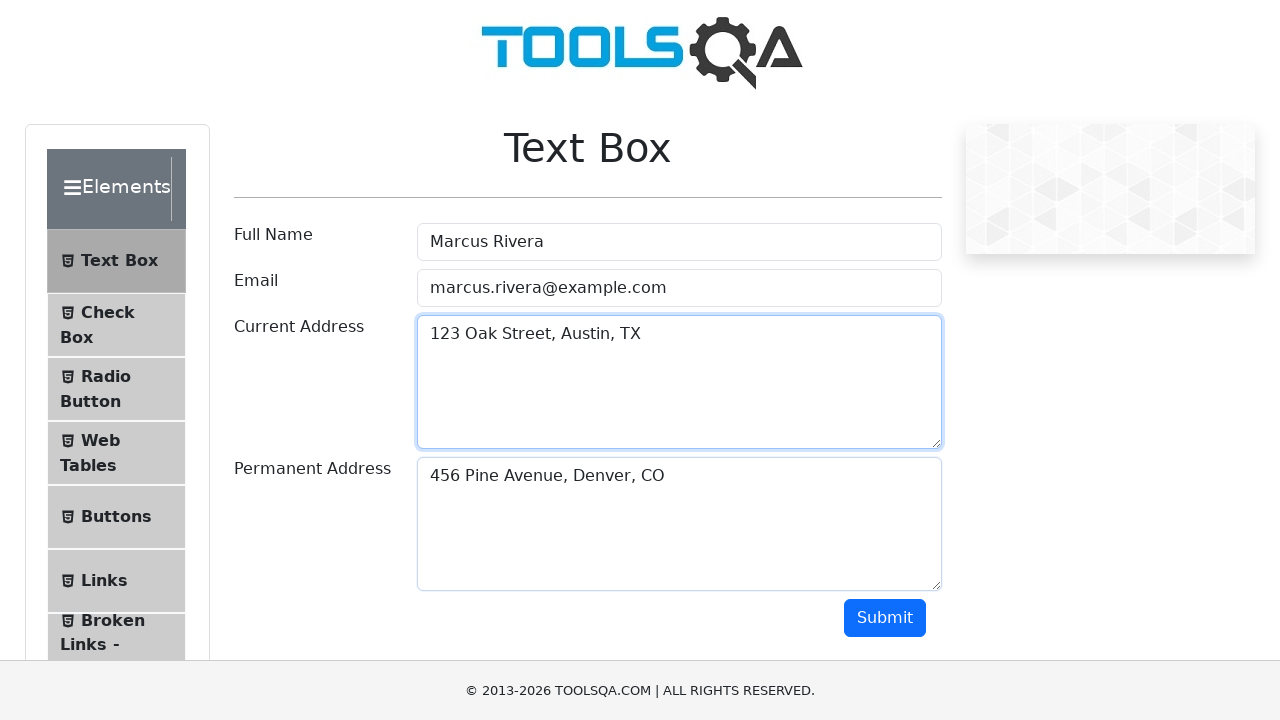

Clicked submit button to submit the form at (885, 618) on button#submit
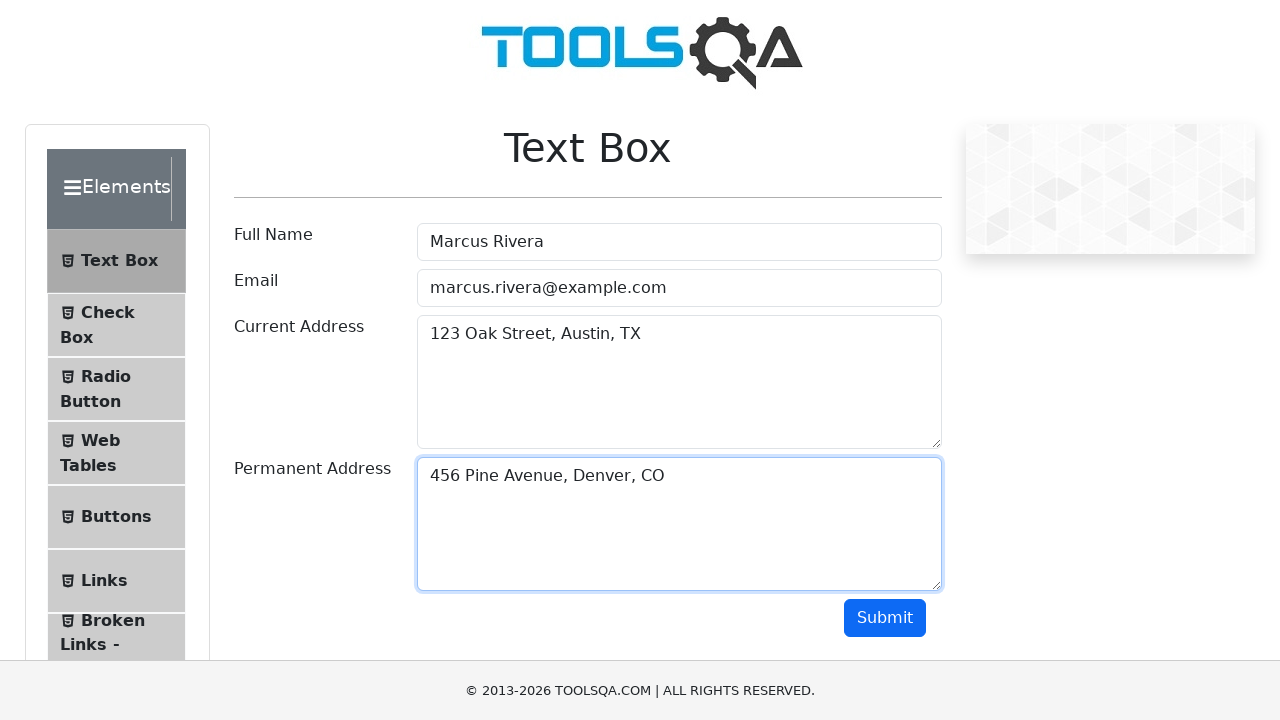

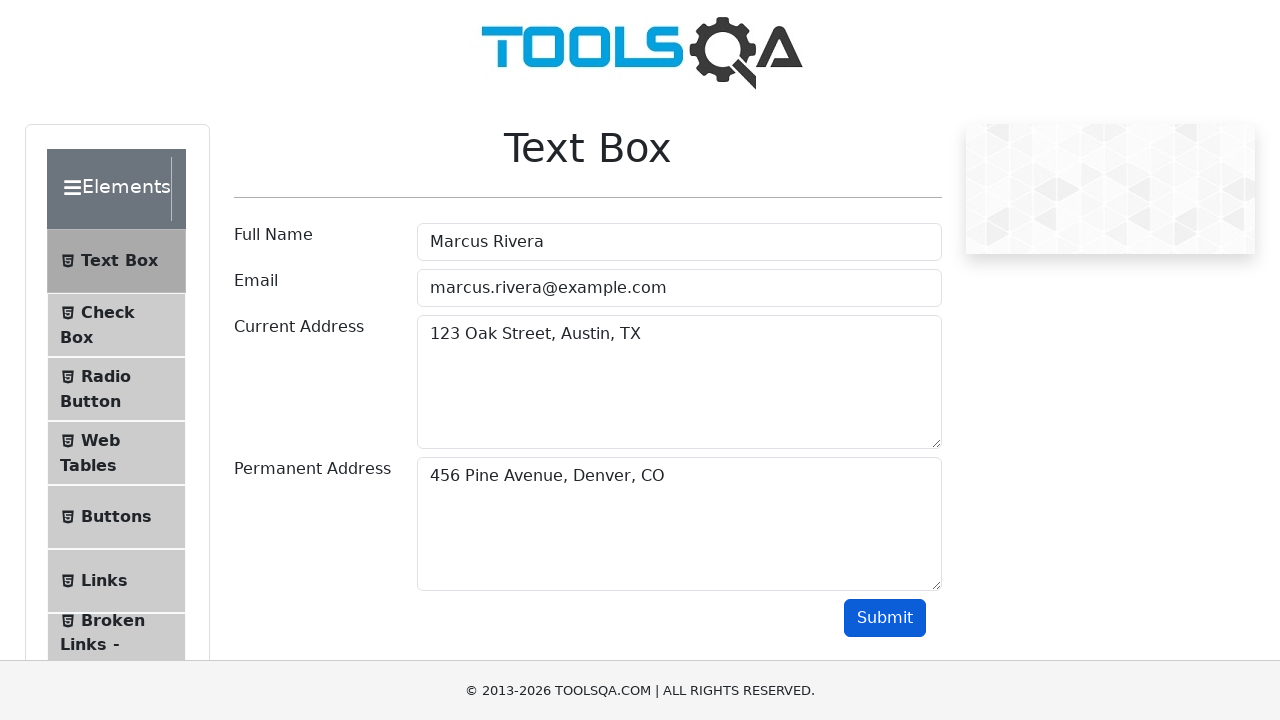